Tests the search functionality on the Russian Federal Tax Service registry (EGRUL) by entering a search query for an organization name and submitting the search form, then verifying results appear.

Starting URL: https://egrul.nalog.ru/index.html

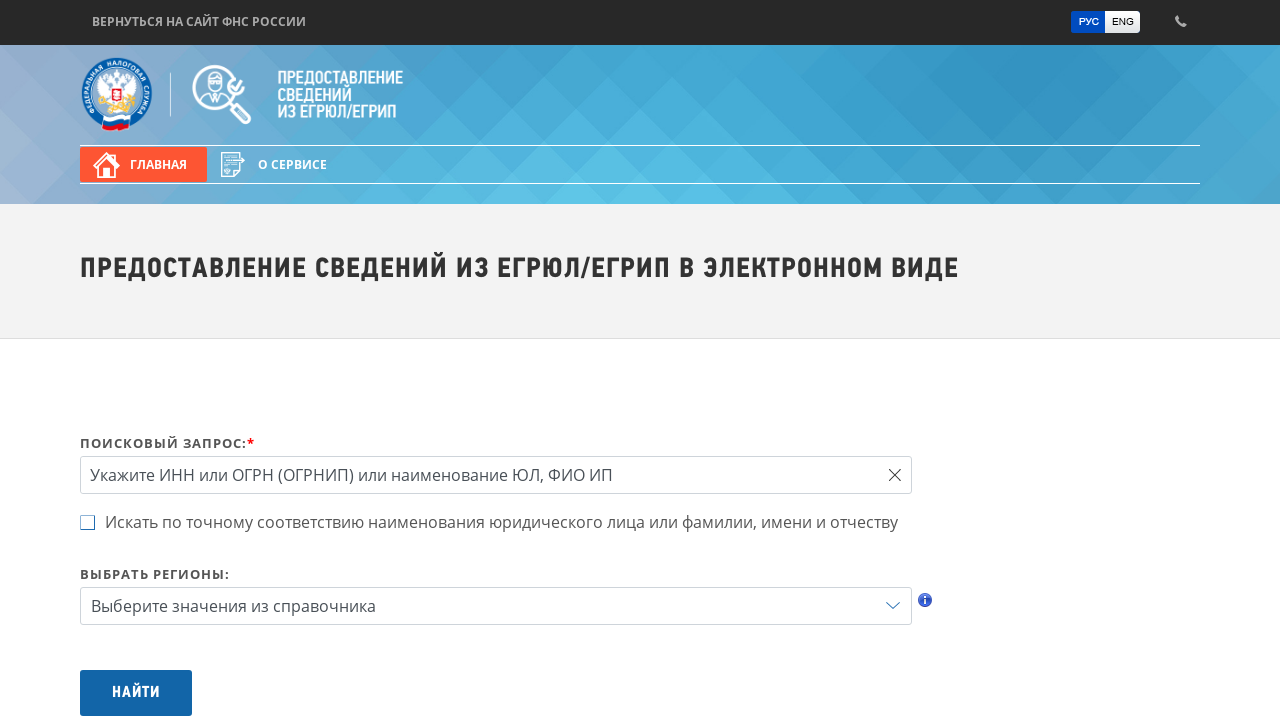

Filled search field with organization name 'КОНТРОЛЬНО-СЧЕТНАЯ ПАЛАТА' on #query
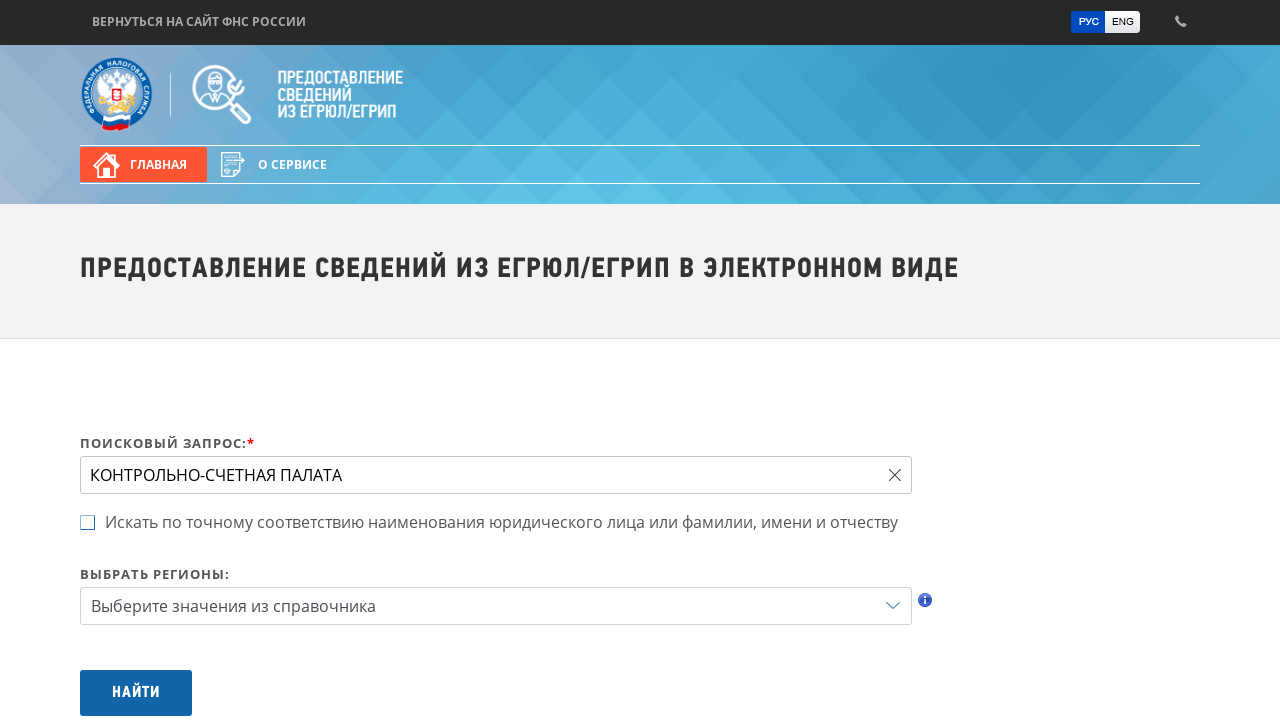

Clicked search button to submit query at (136, 693) on #btnSearch
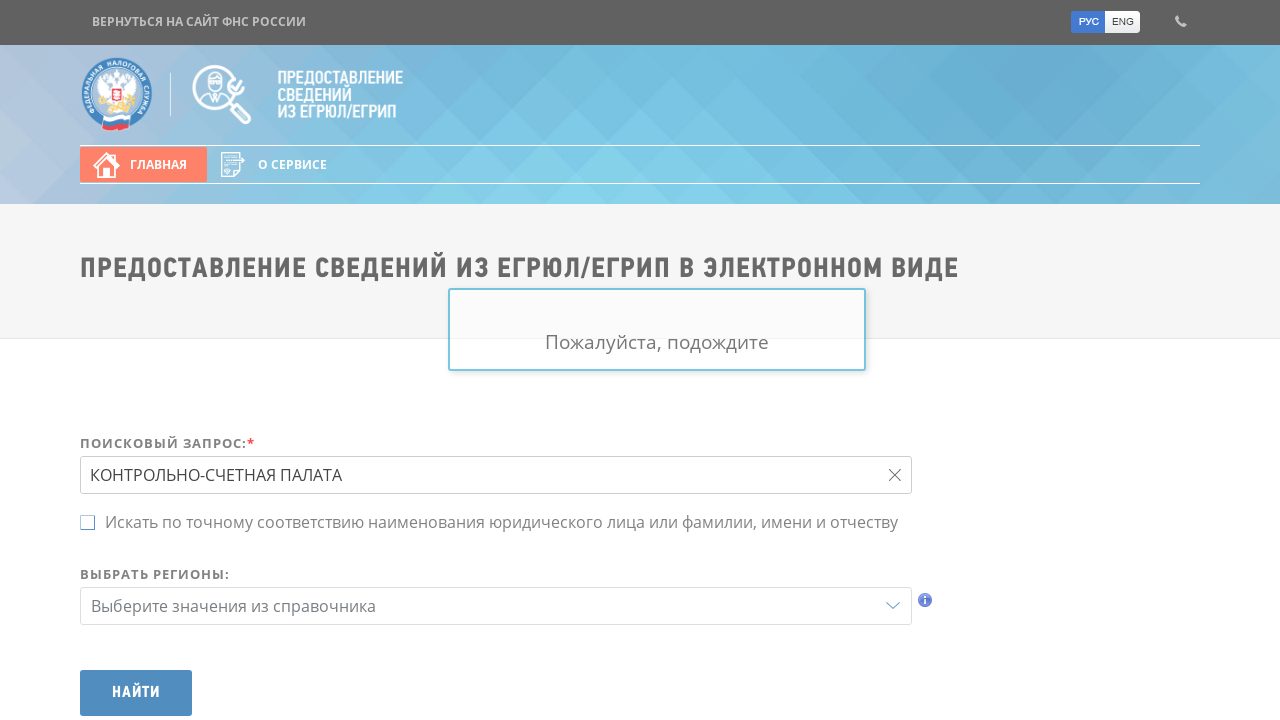

Search results loaded successfully
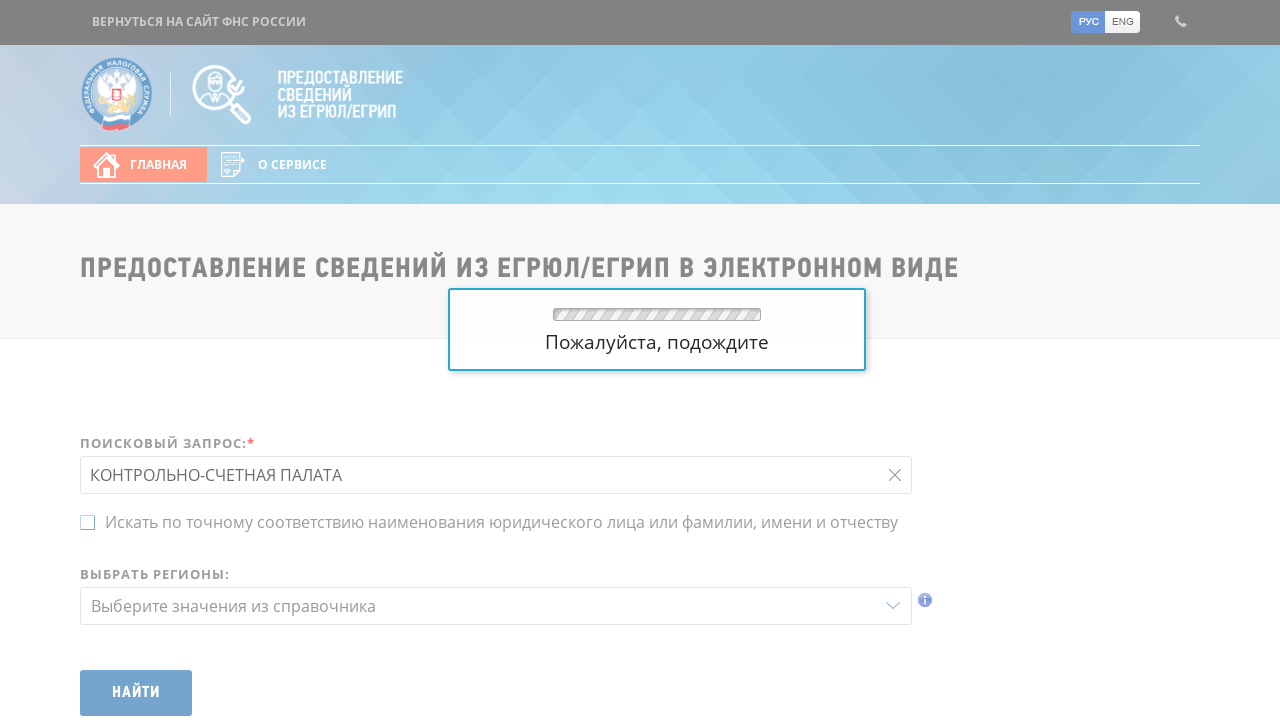

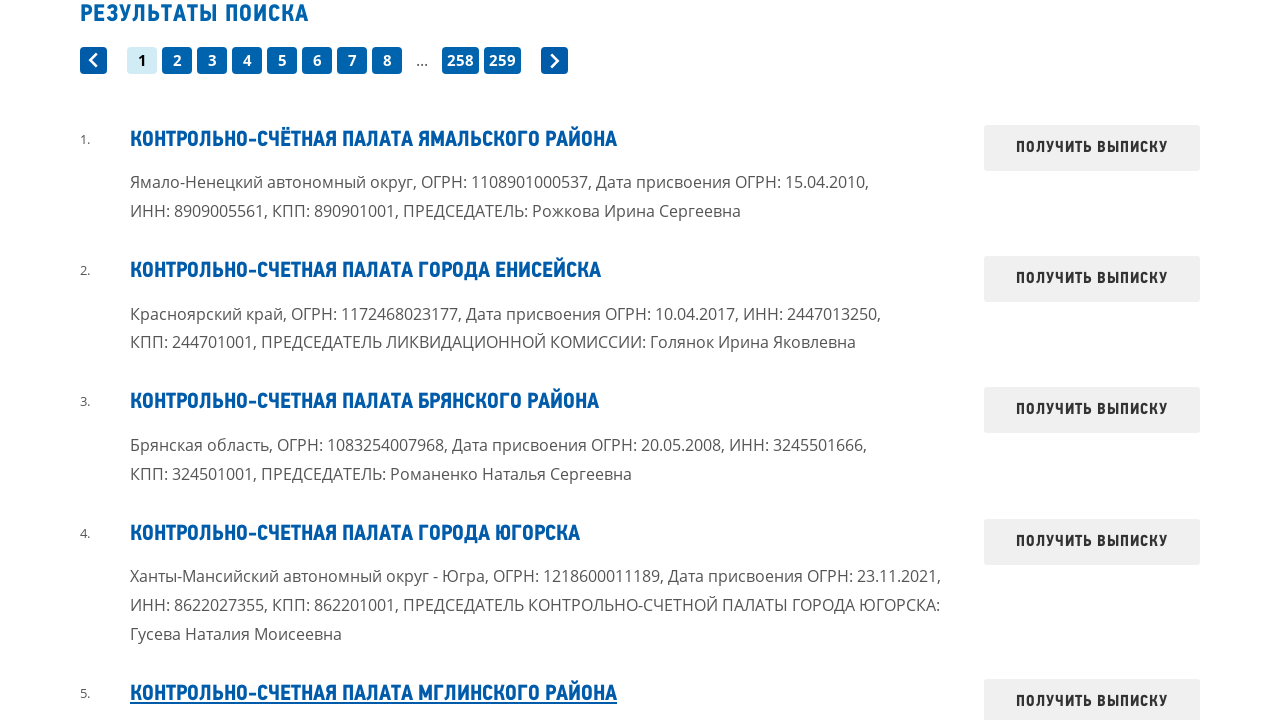